Tests keyboard input functionality by sending various keyboard keys (ENTER, BACKSPACE, ESCAPE, SPACE, arrow keys, and modifier keys) to a key press testing page.

Starting URL: https://speedwaytech.co.in/testing-02/KeyPresses/?

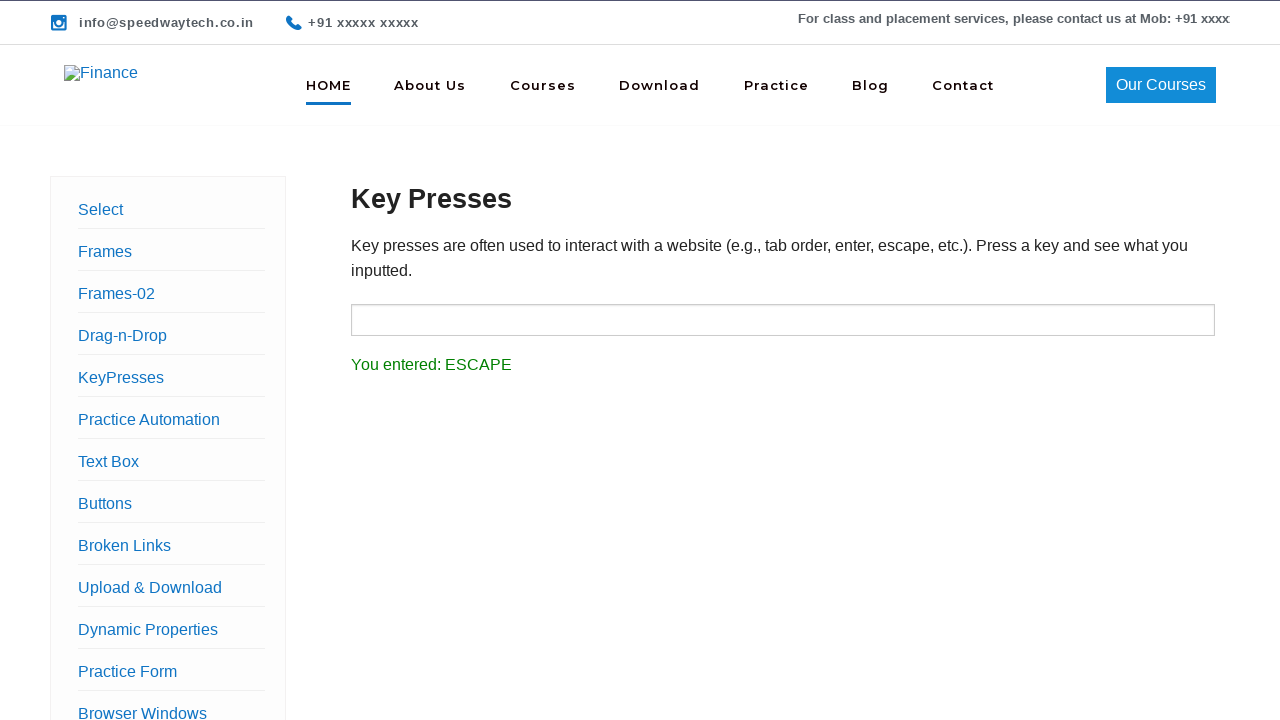

Pressed ENTER key
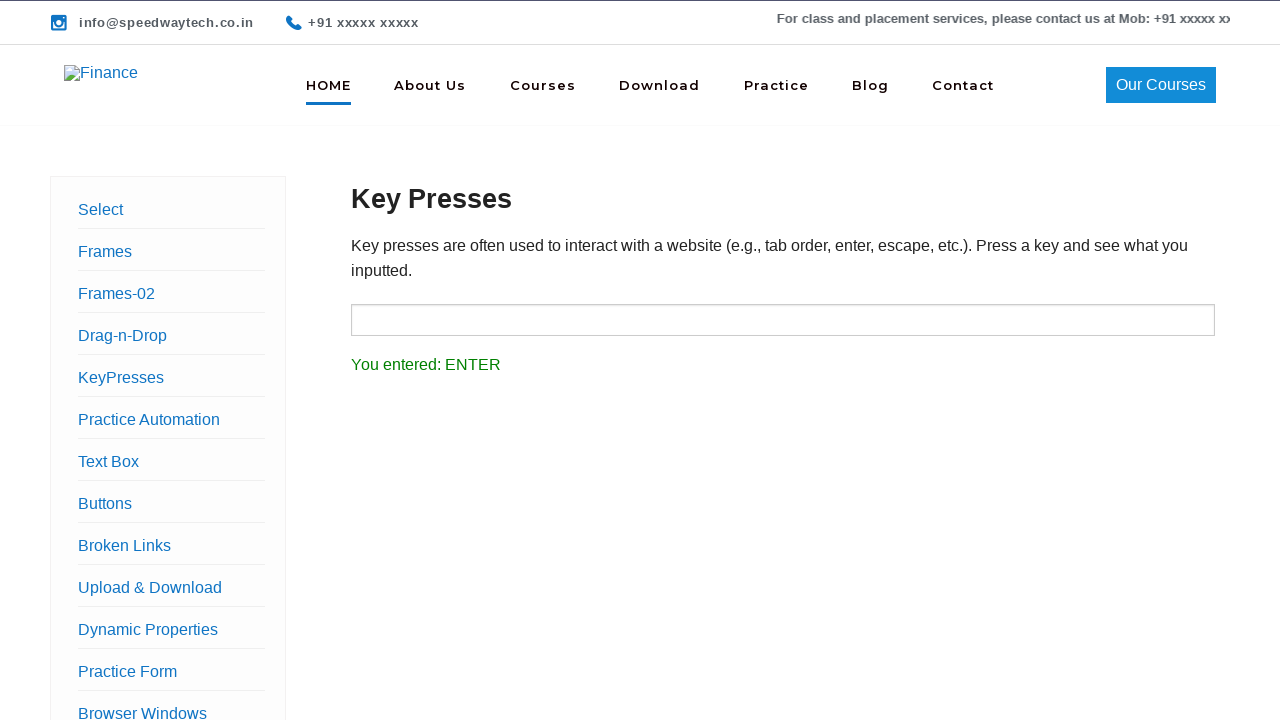

Pressed BACKSPACE key
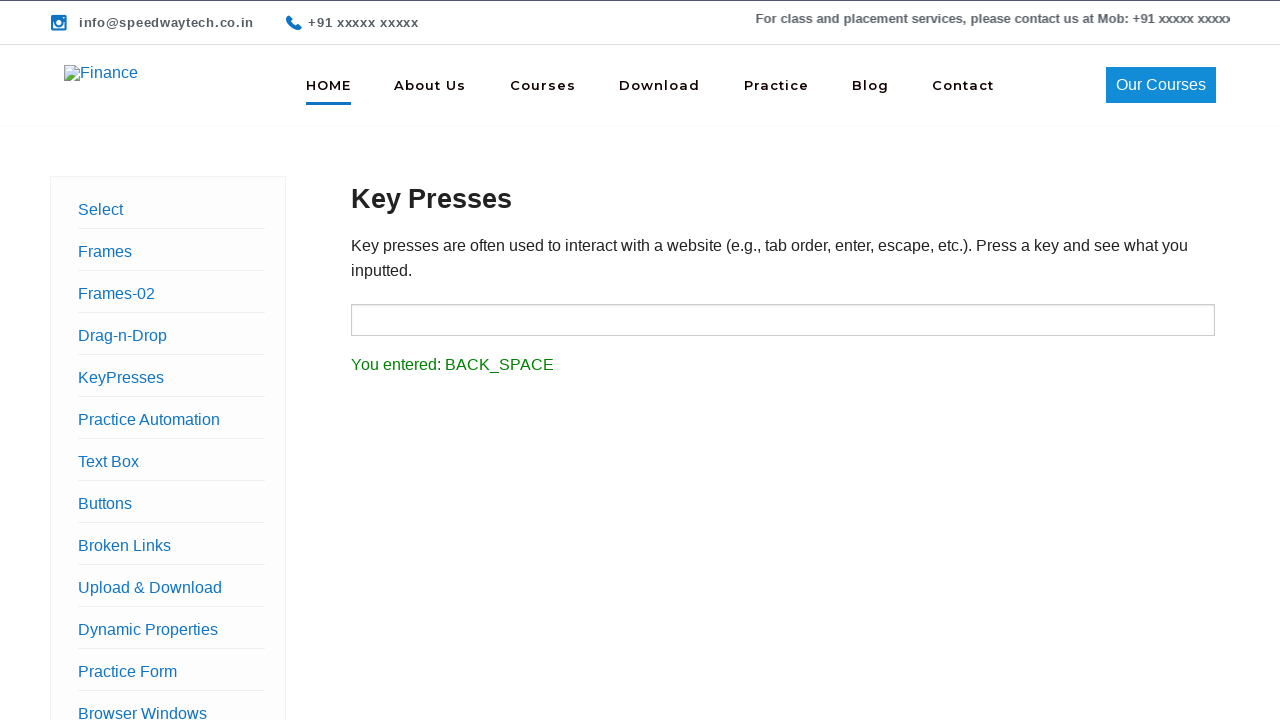

Pressed ESCAPE key
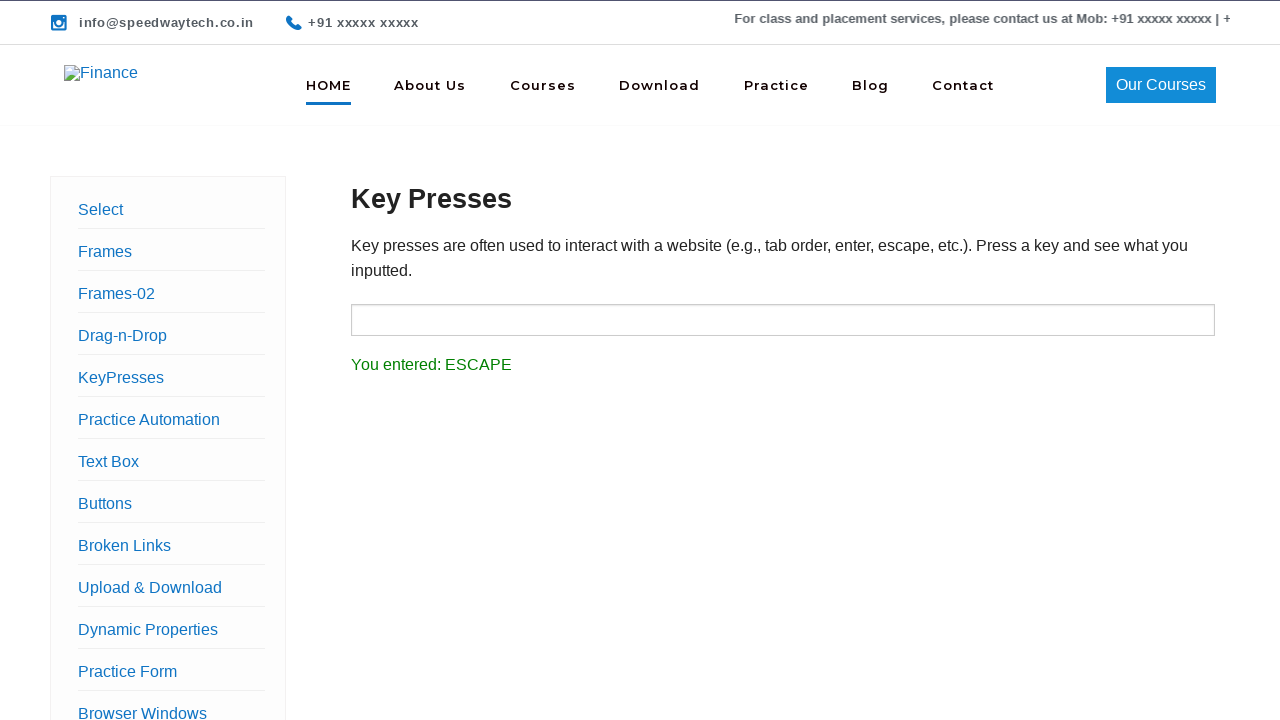

Pressed SPACE key
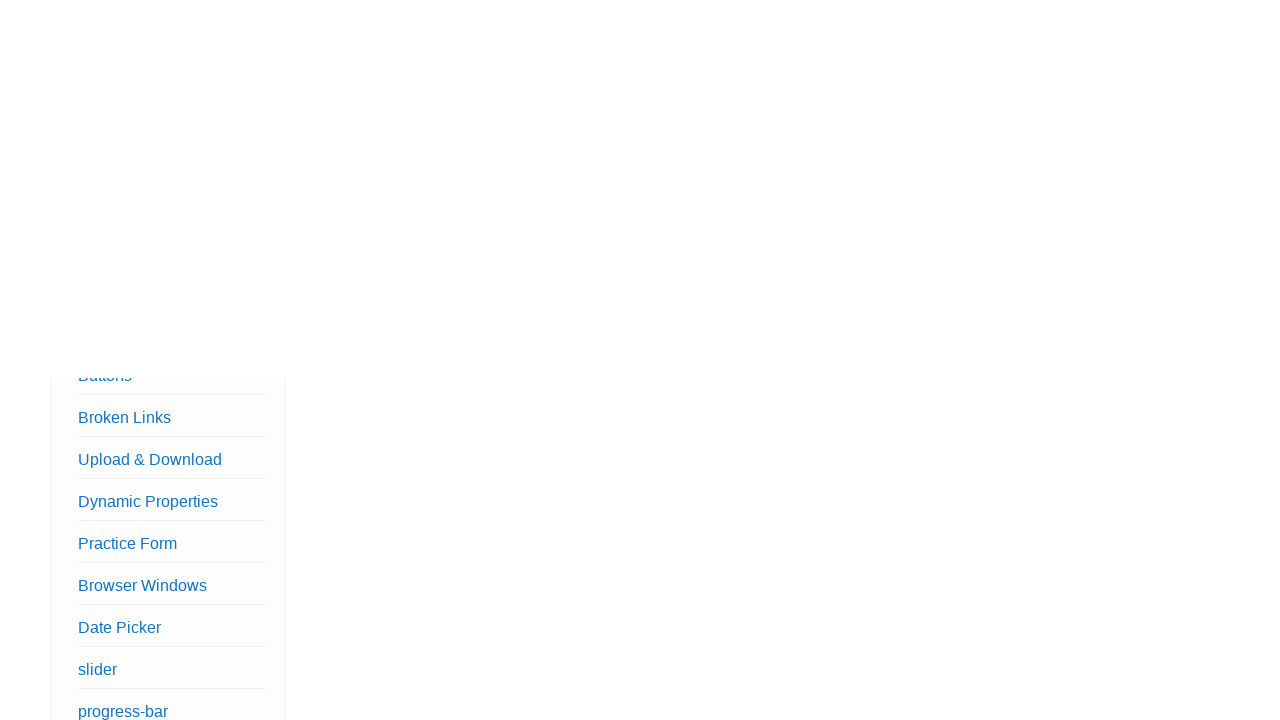

Pressed UP arrow key
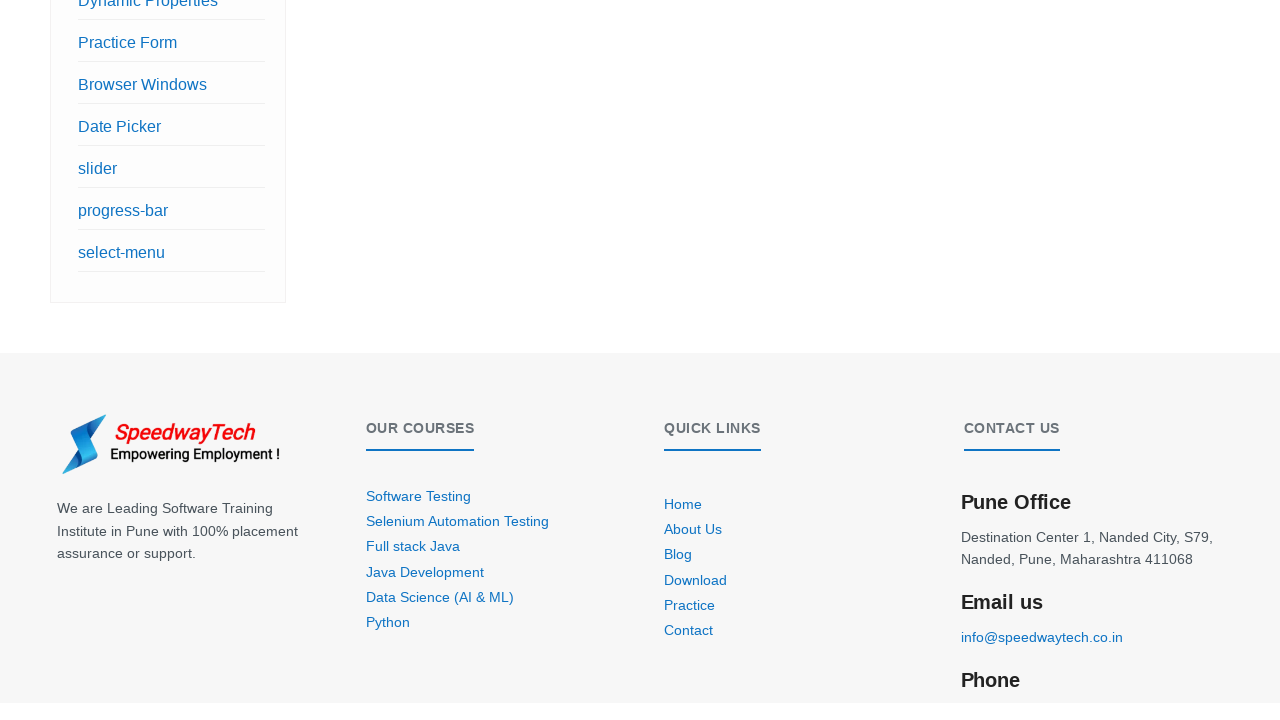

Pressed DOWN arrow key
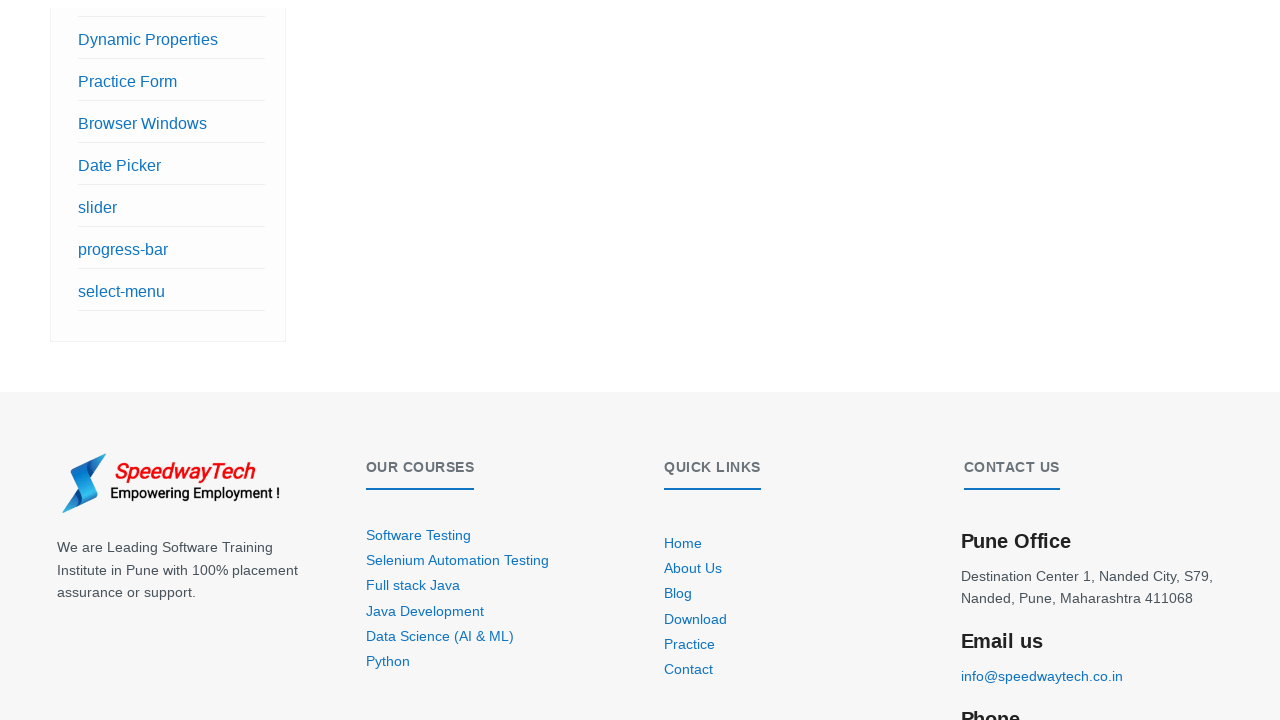

Pressed ALT key
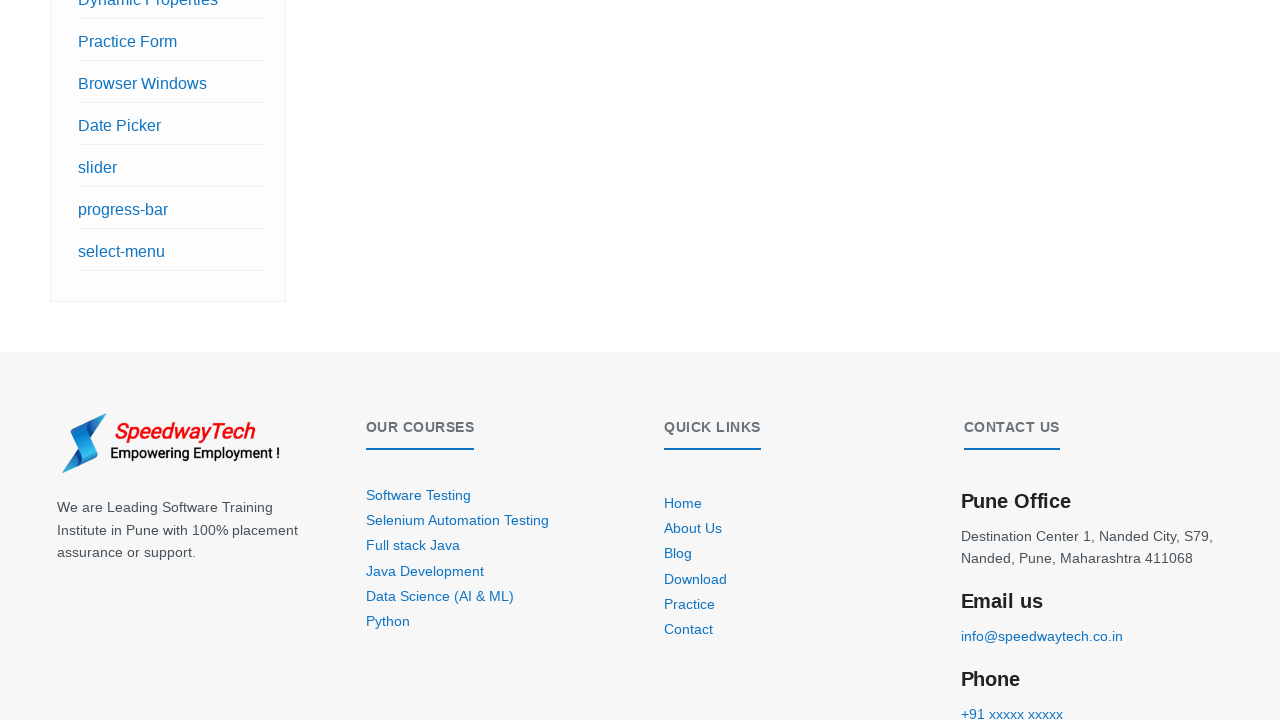

Pressed SHIFT key
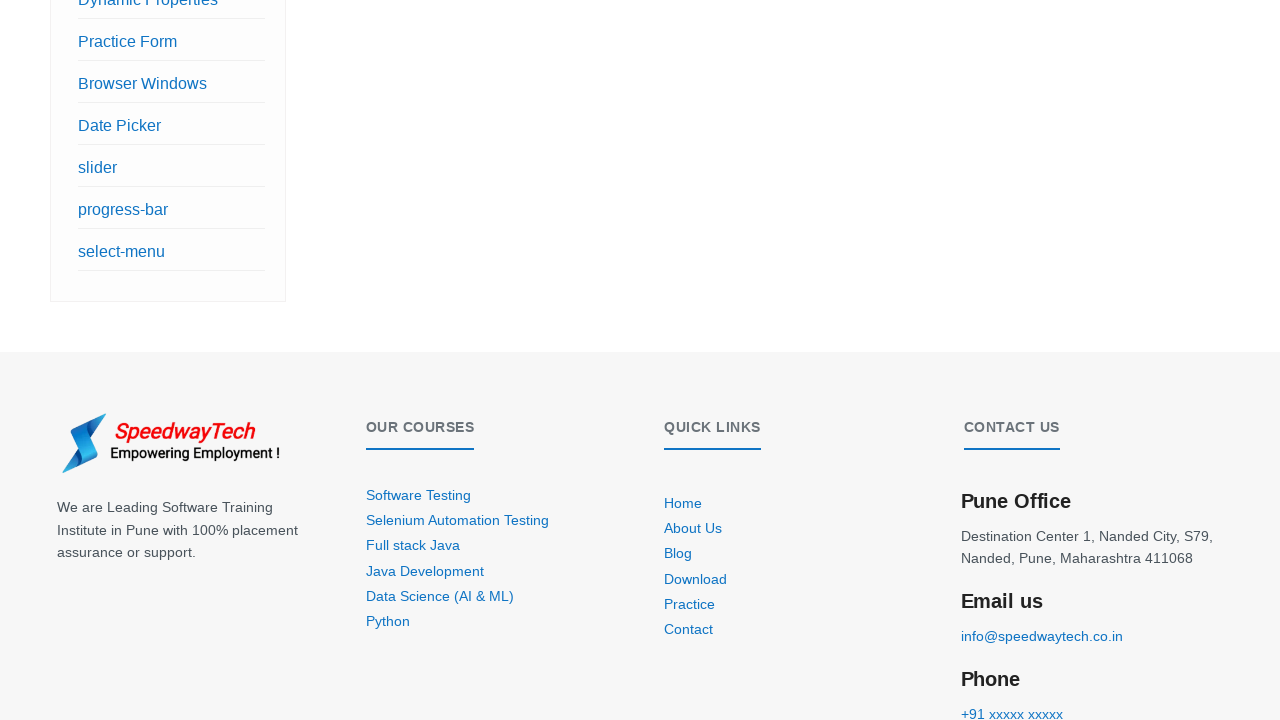

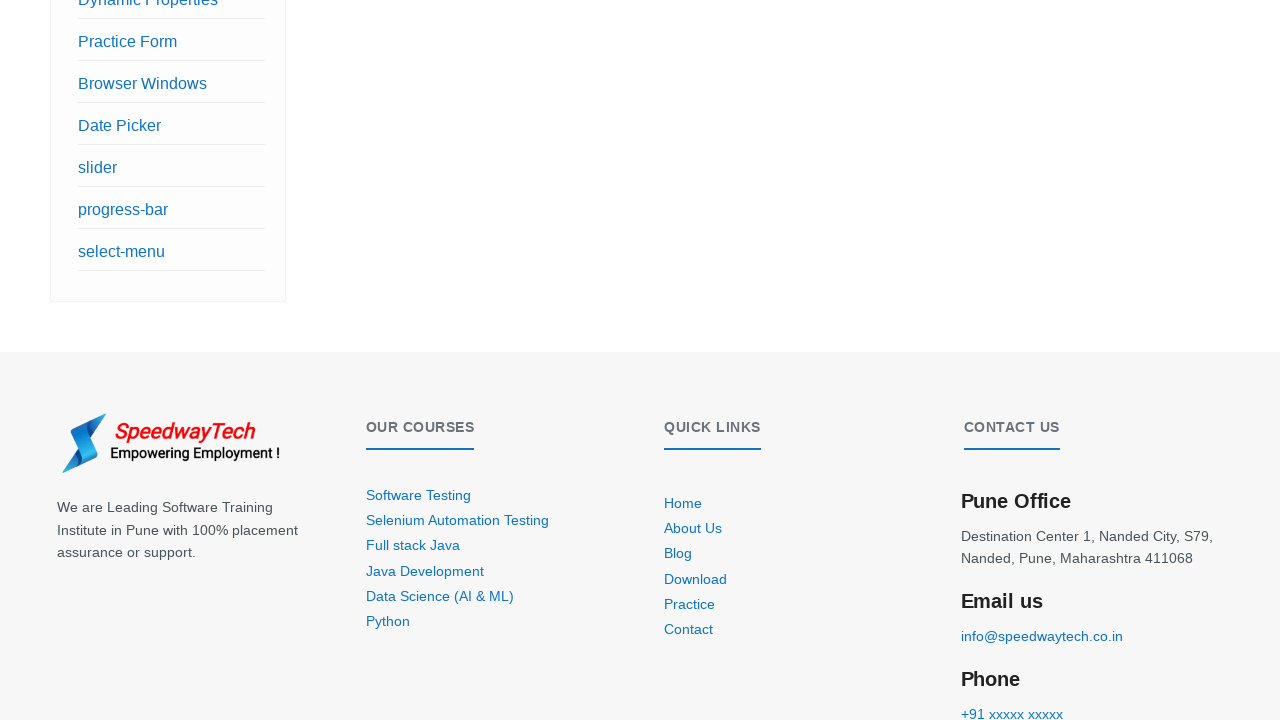